Tests the ASX Historical Announcements search form by entering a company code and year, submitting the search, and locating an Annual Report in the results.

Starting URL: https://www.asx.com.au/asx/v2/statistics/announcements.do

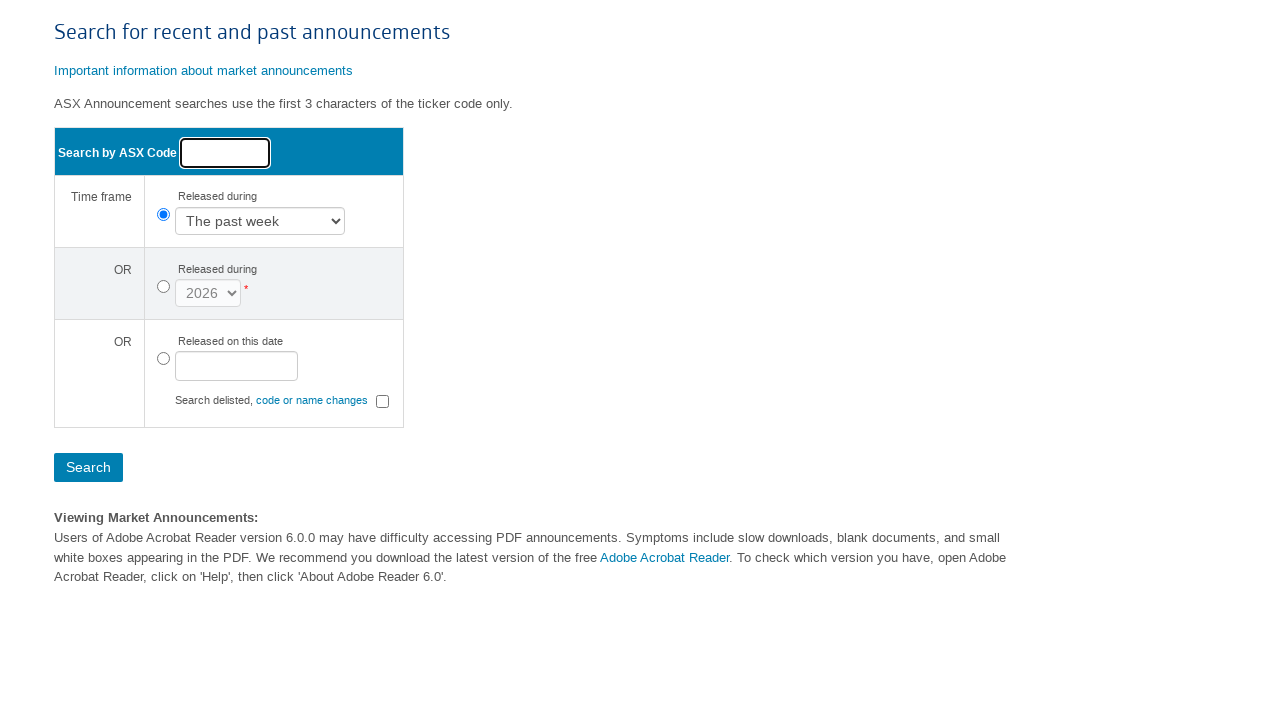

Filled ASX company code field with 'BHP' on #issuerCode
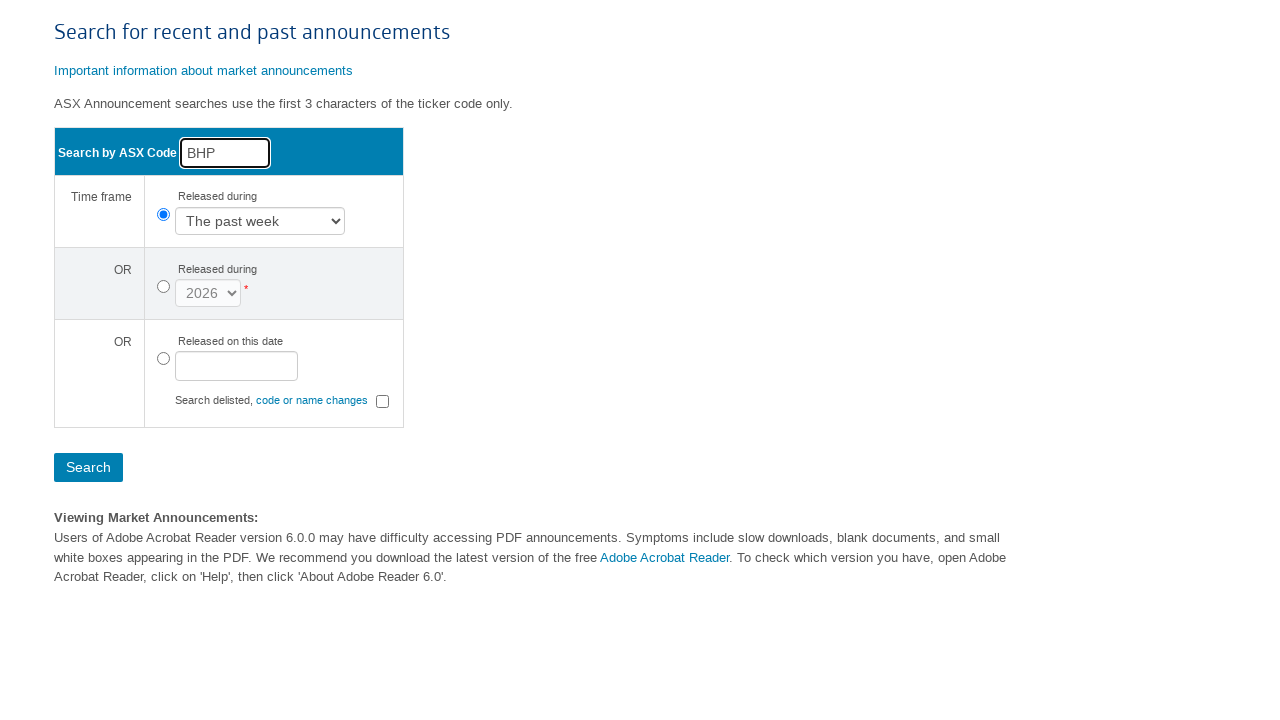

Selected year timeframe type radio button at (163, 287) on #timeframeType2
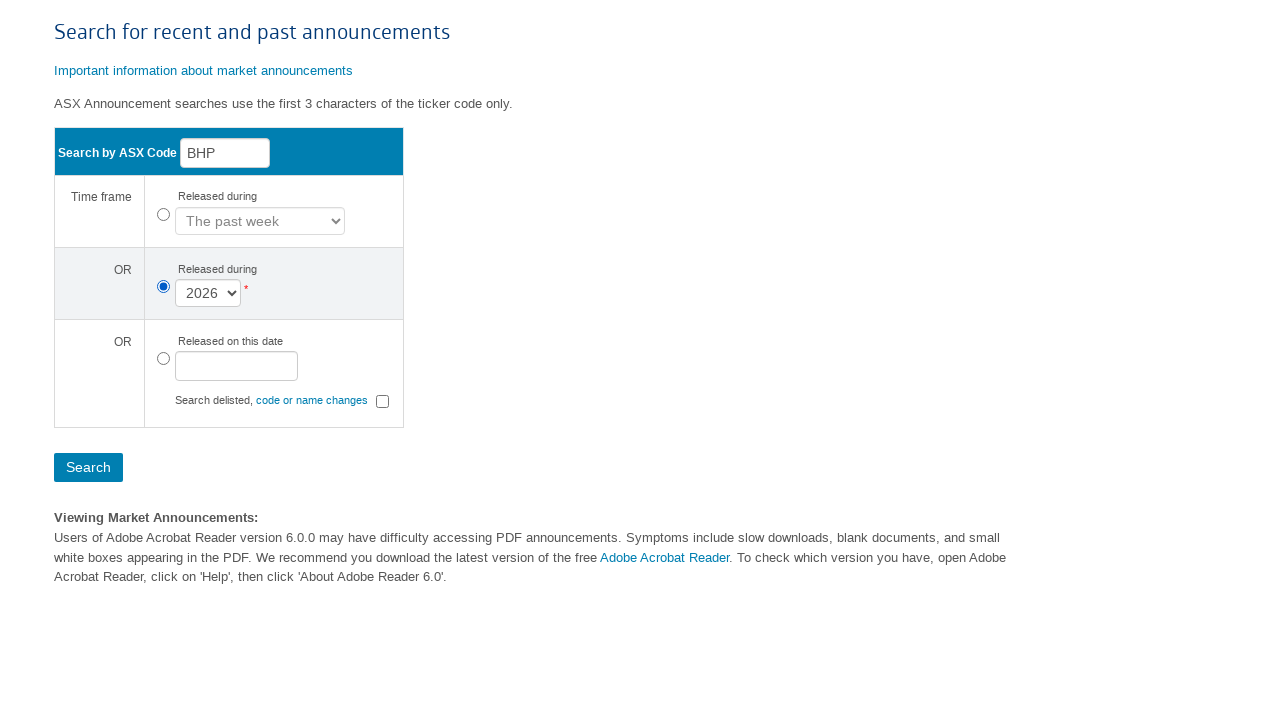

Selected year '2023' from dropdown on #year
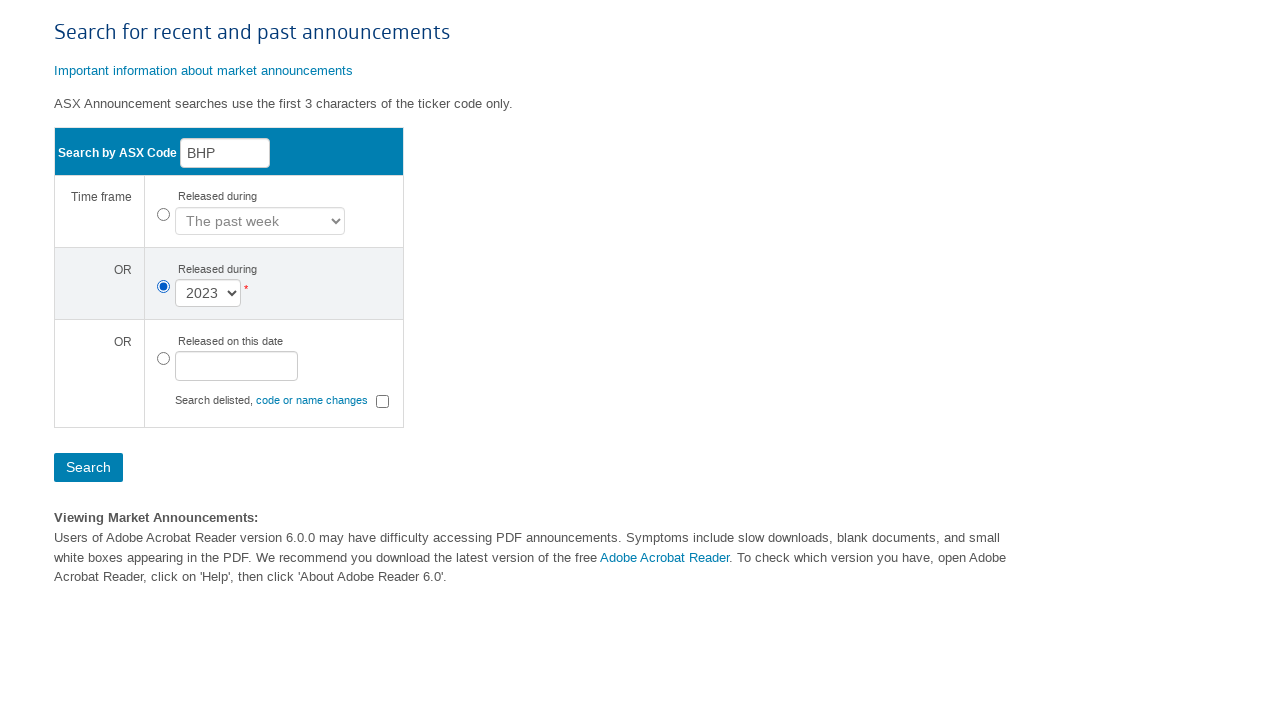

Clicked action button to submit search form at (88, 468) on .actionbutton
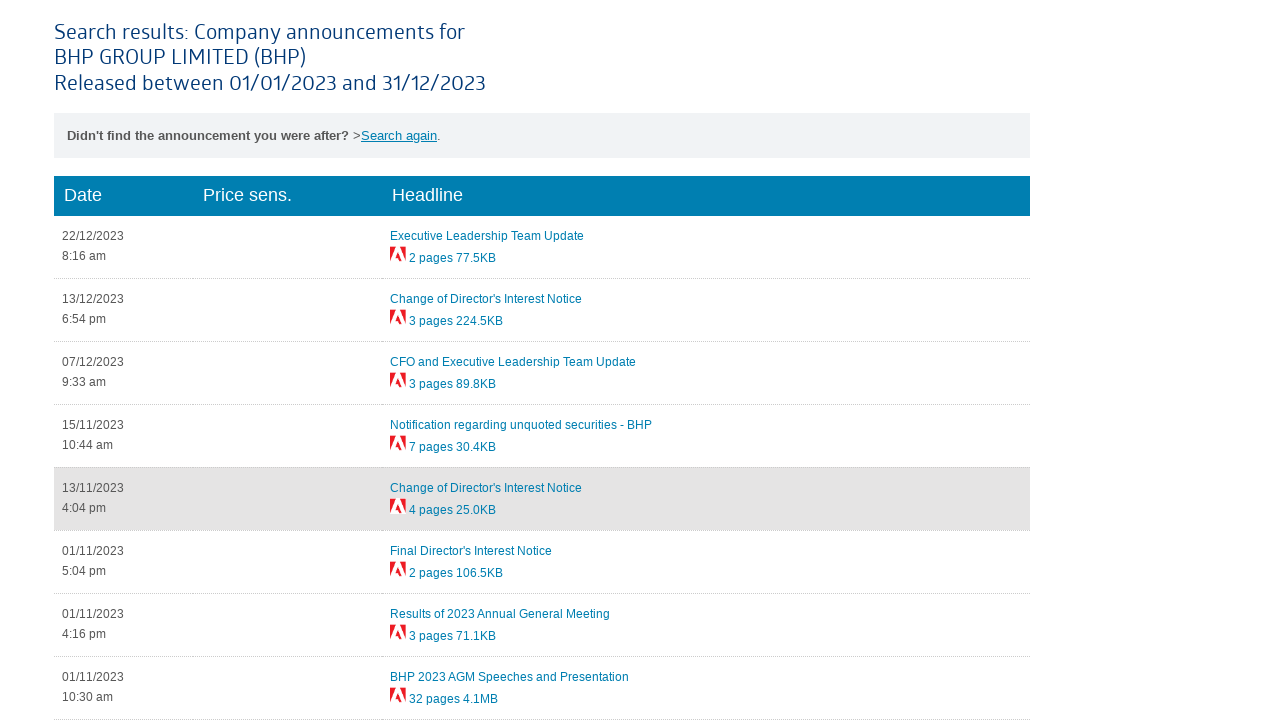

Annual Report link appeared in search results
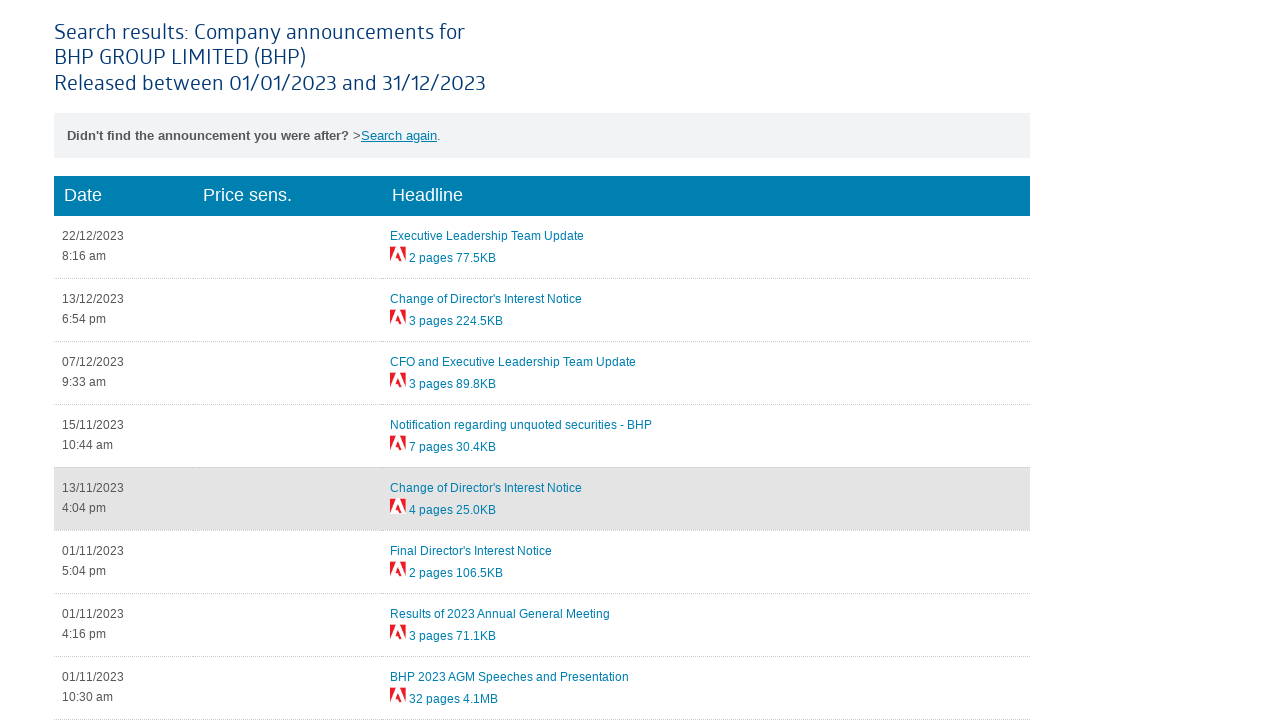

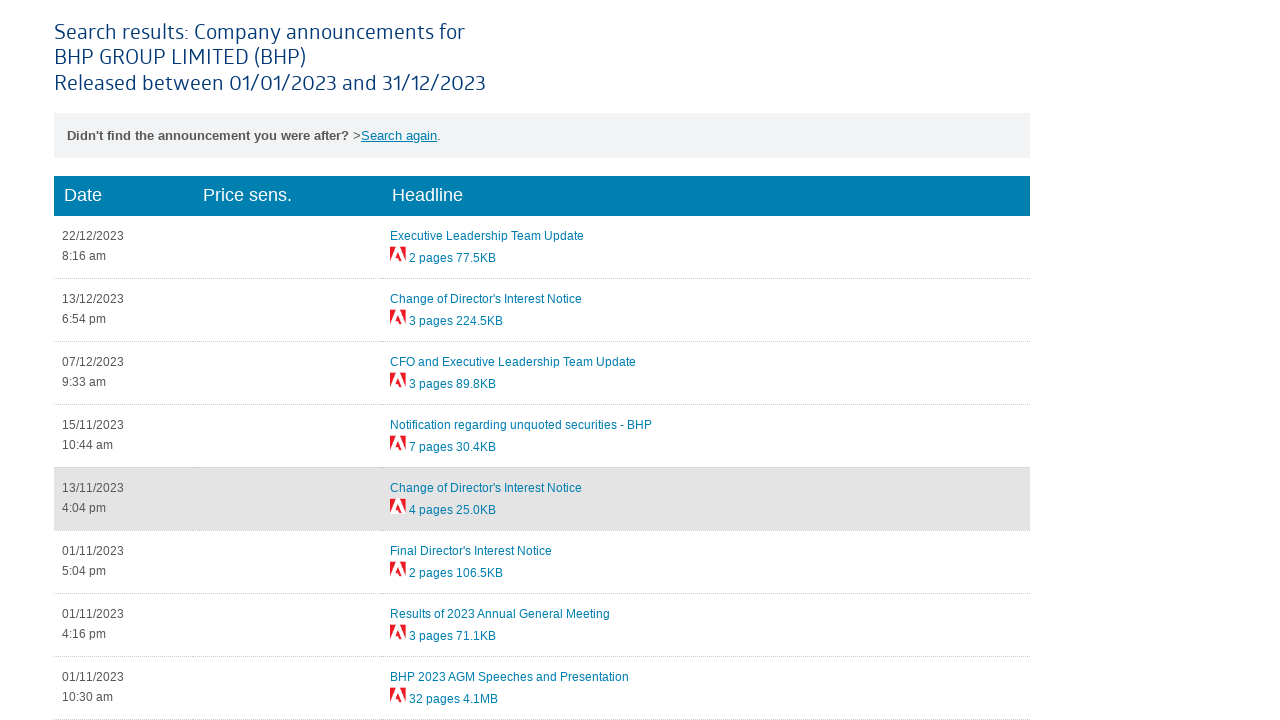